Tests editing an existing person in the employee list by clicking edit, modifying fields, and saving

Starting URL: https://kristinek.github.io/site/tasks/list_of_people

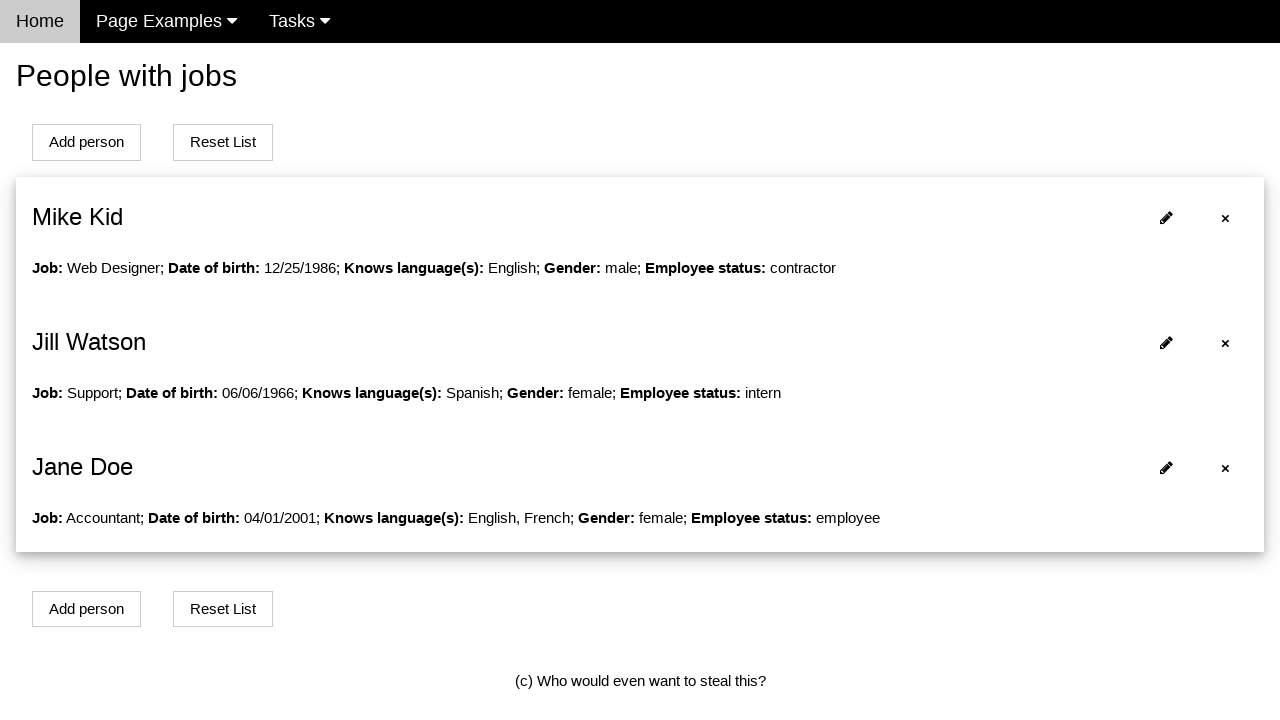

Clicked edit button for the first person in the list at (1166, 218) on xpath=//*[@id='person0']/span[2]
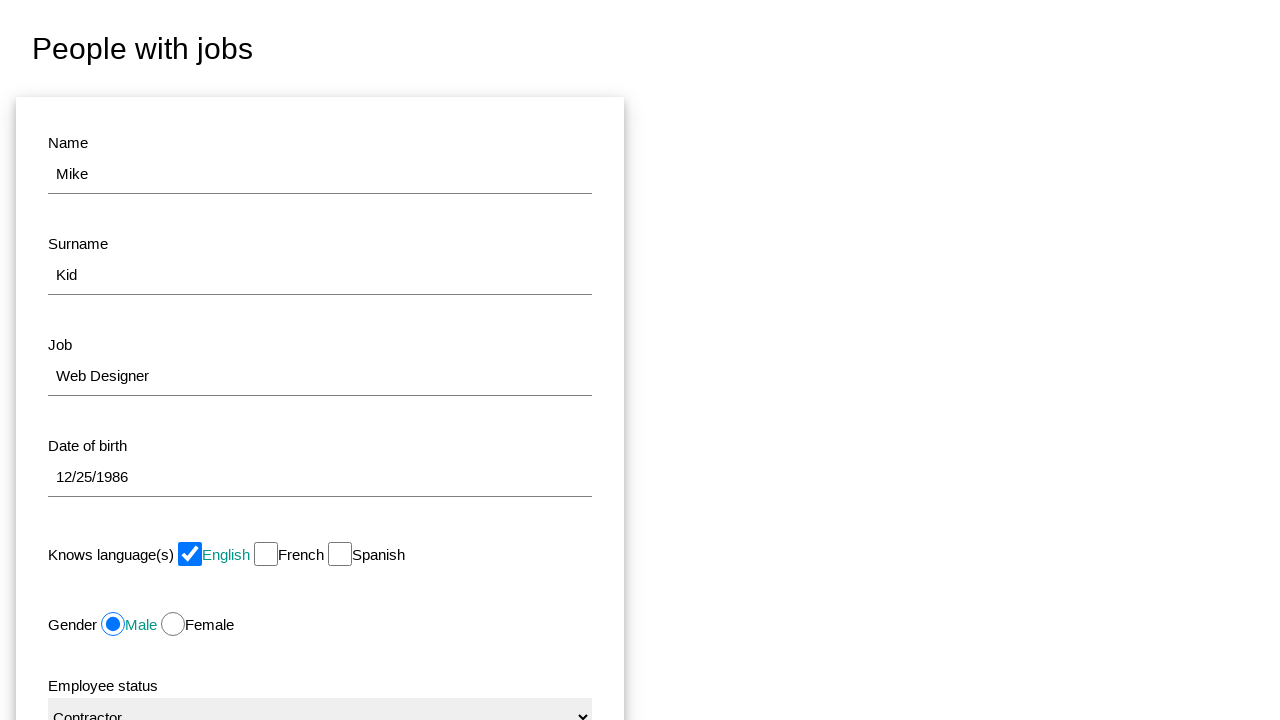

Filled name field with 'Michael' on #name
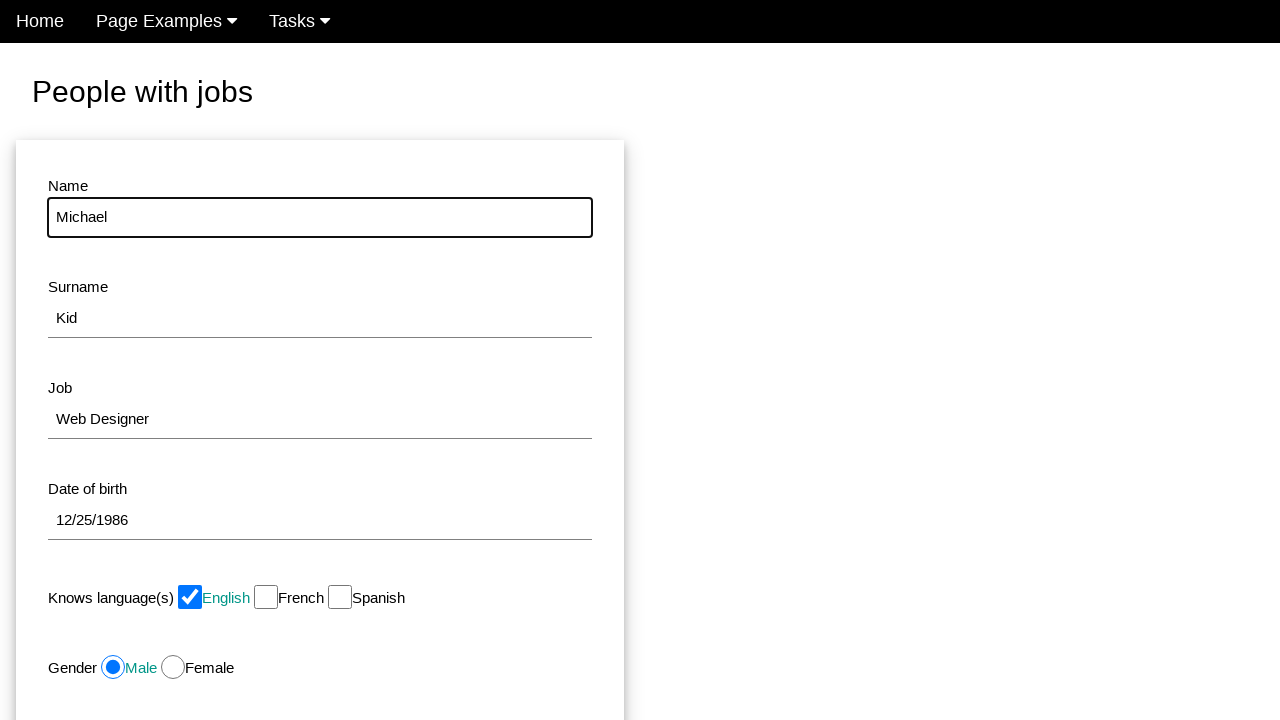

Filled surname field with 'Brown' on #surname
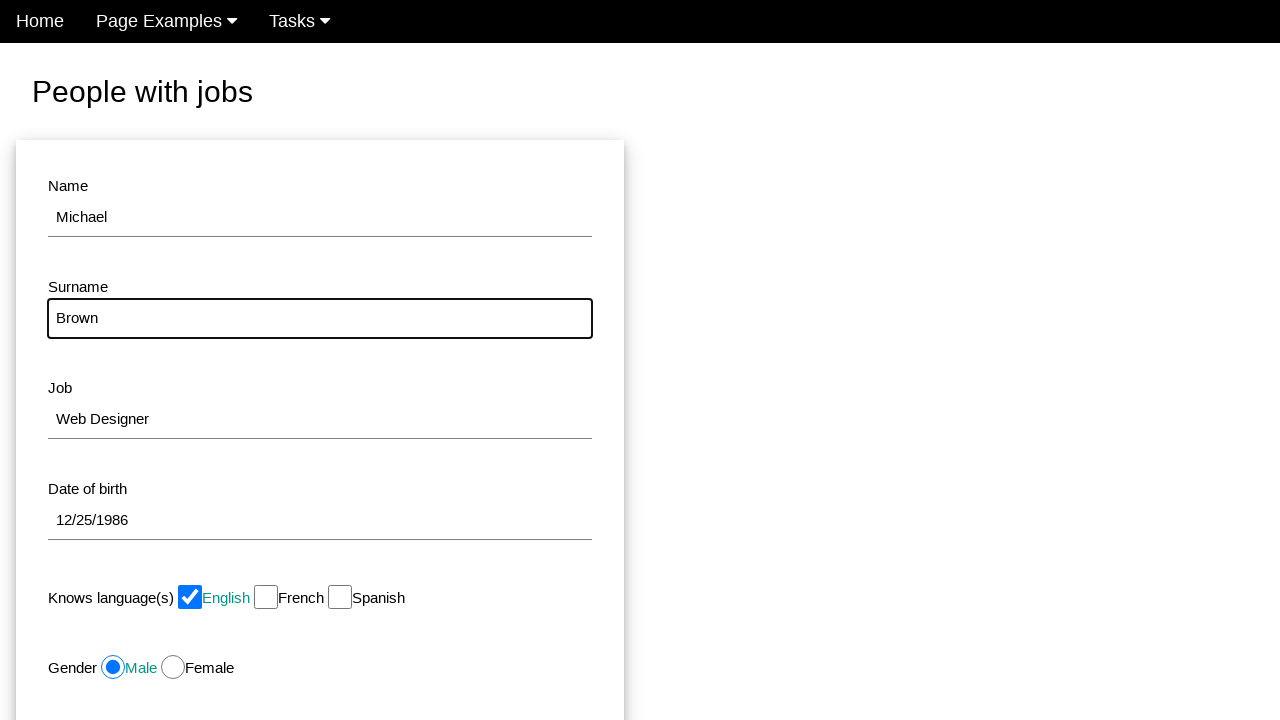

Filled job field with 'Data Analyst' on #job
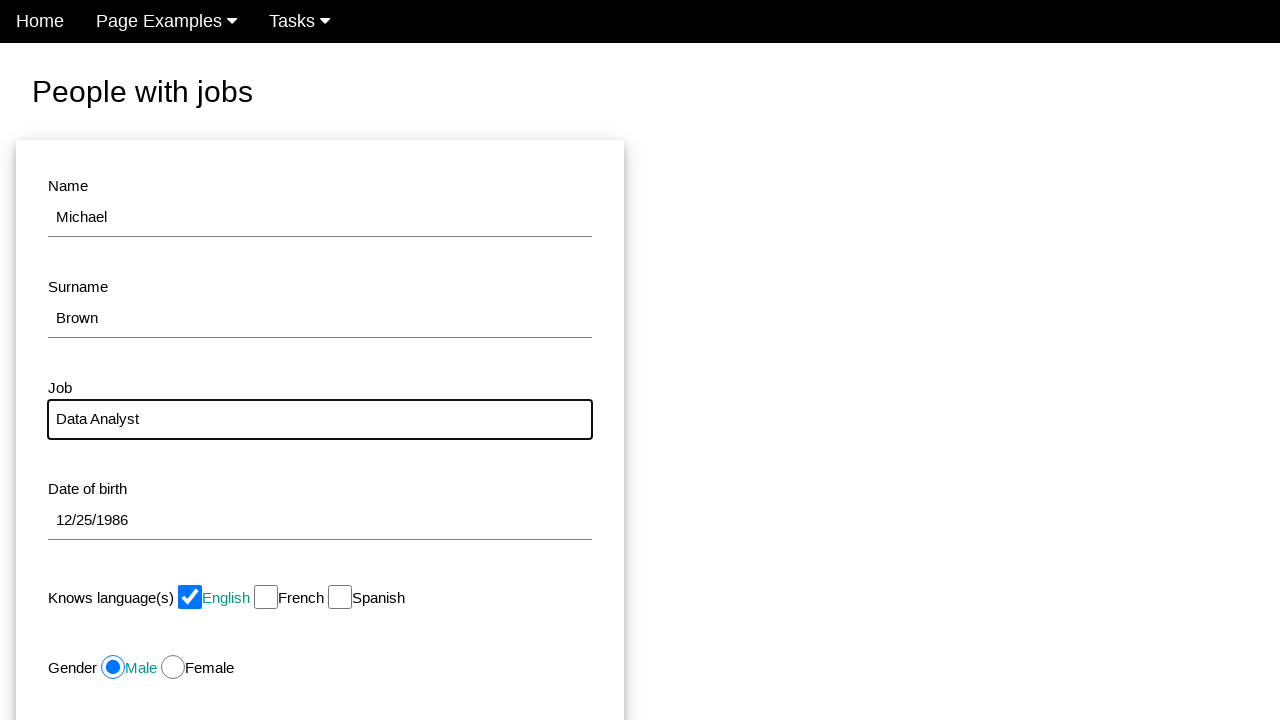

Filled date of birth field with '1985-08-20' on #dob
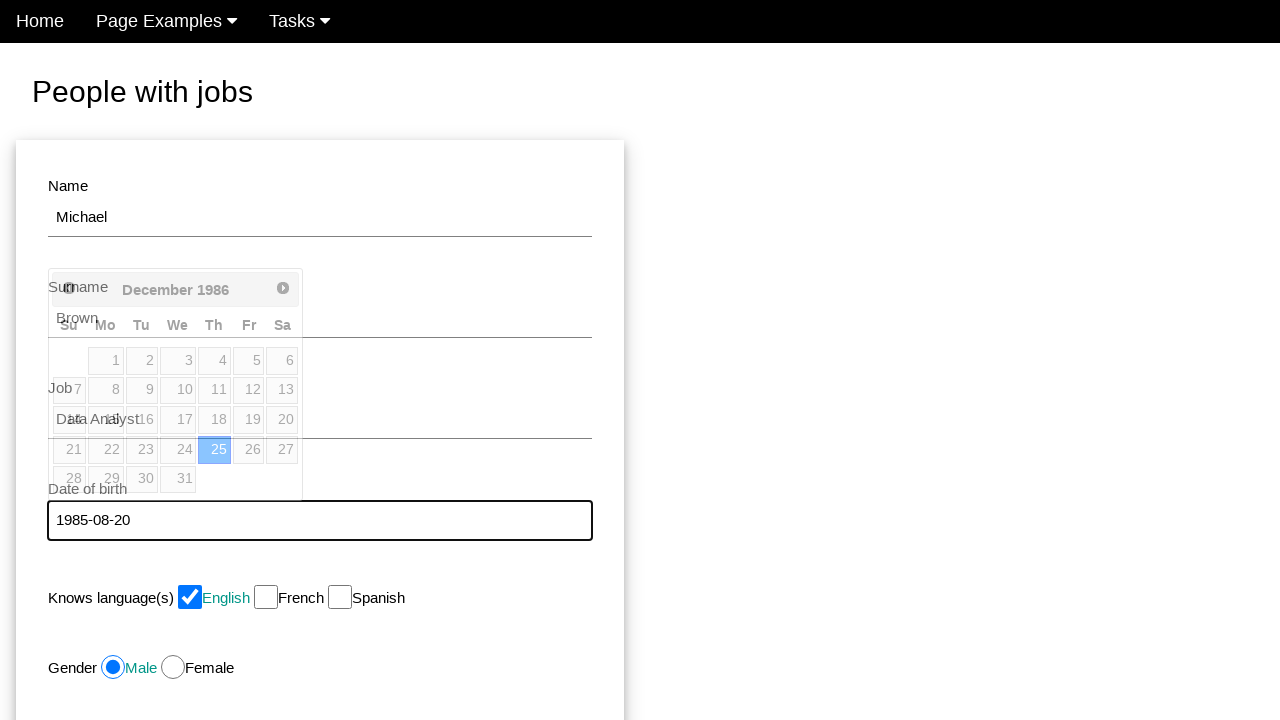

Checked Spanish language checkbox at (340, 597) on #spanish
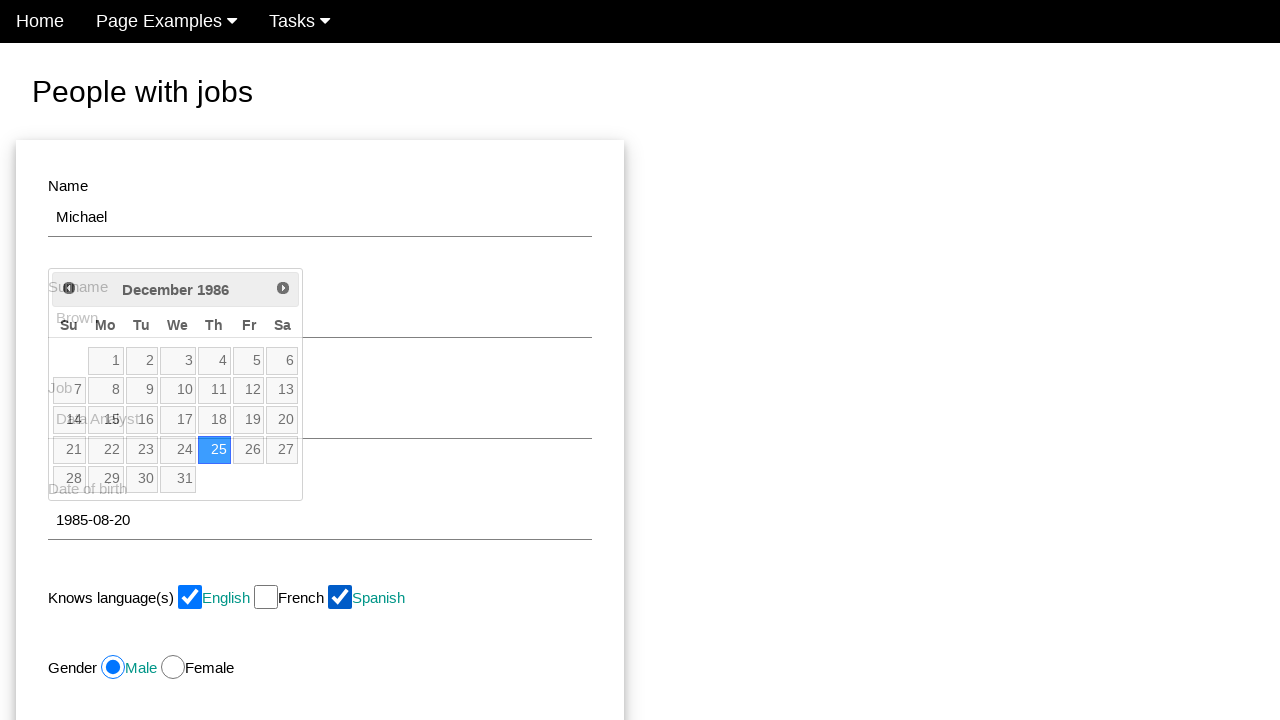

Selected male gender radio button at (113, 667) on #male
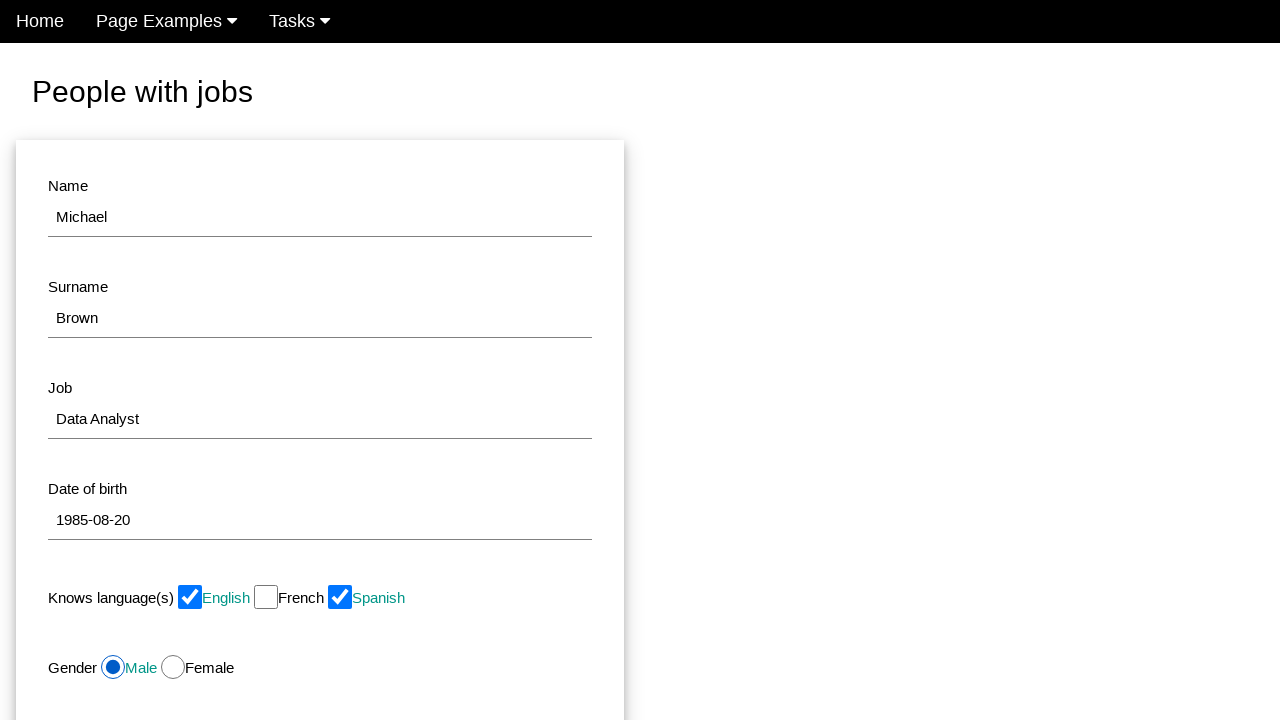

Clicked Edit button to save all changes at (178, 510) on xpath=//button[contains(text(),'Edit')]
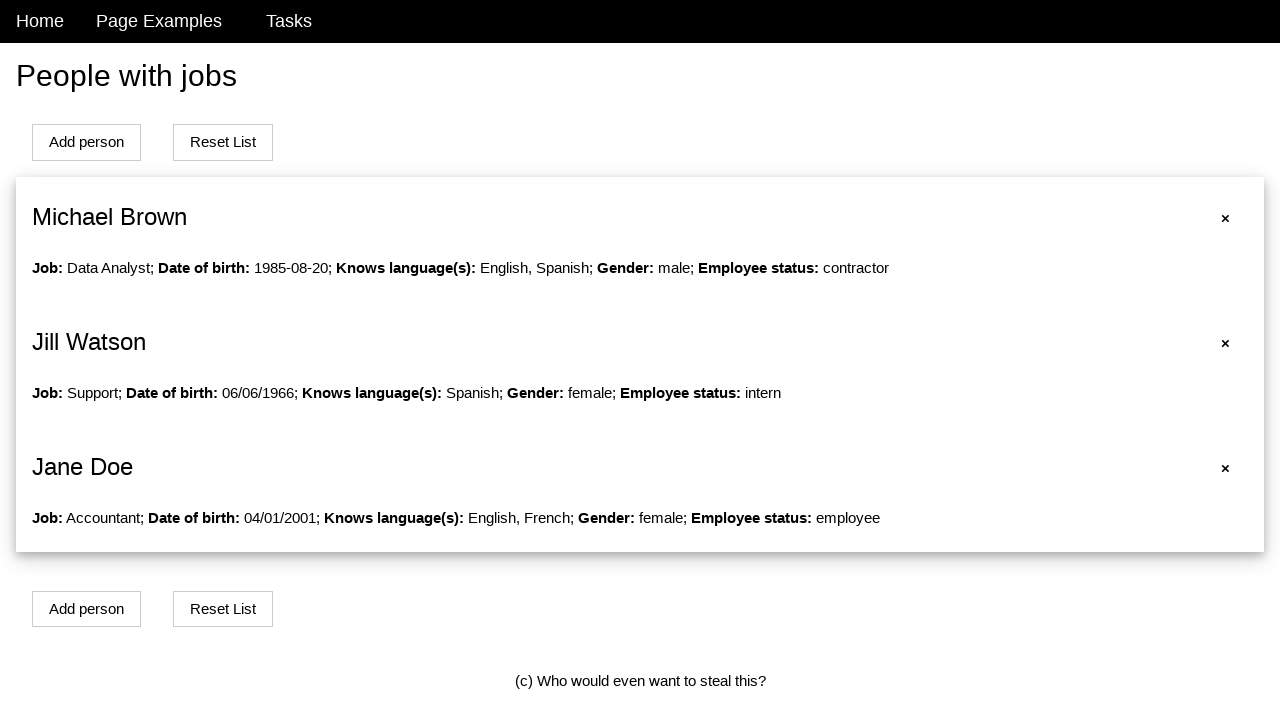

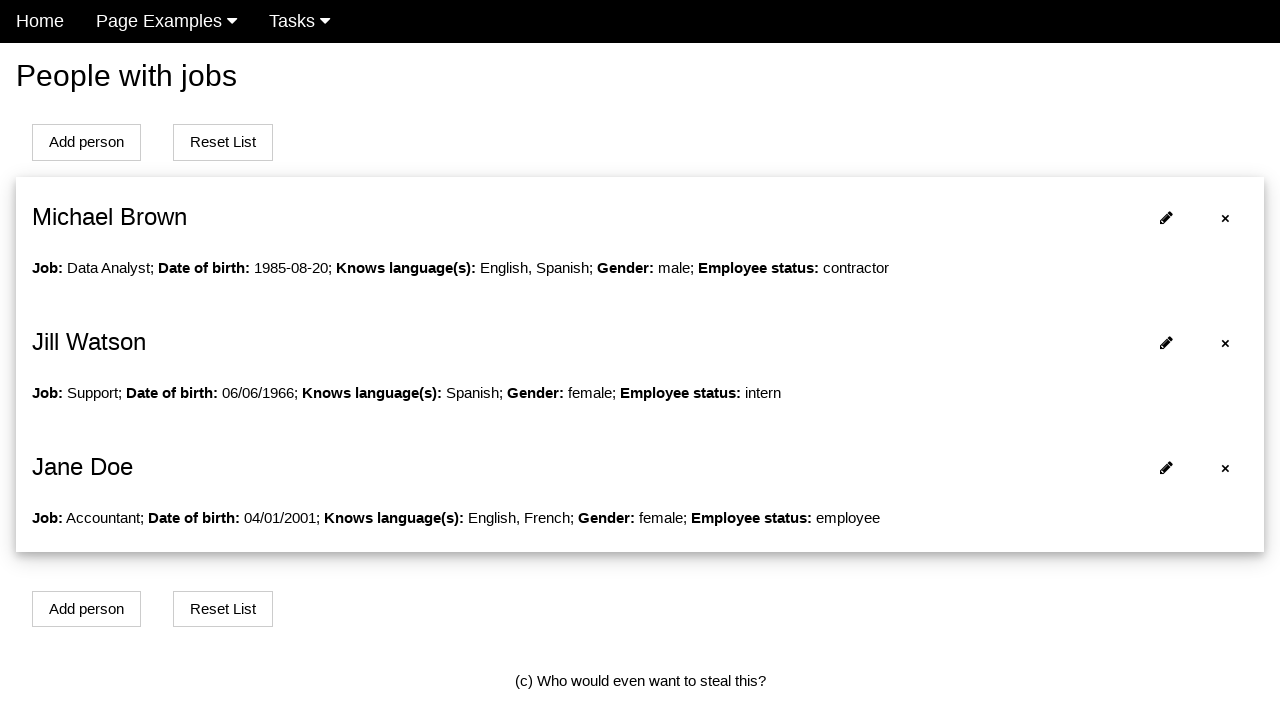